Tests clicking the "Mouse over" link and verifies the page loads

Starting URL: https://bonigarcia.dev/selenium-webdriver-java/index.html

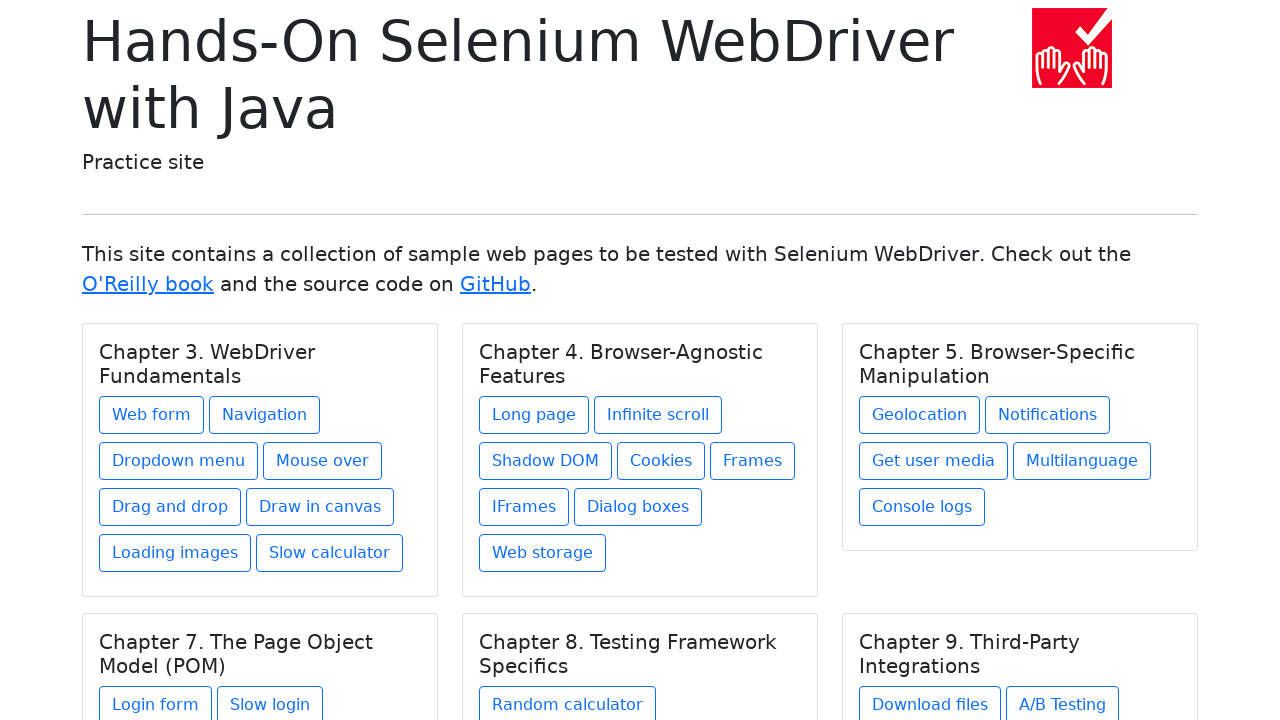

Clicked the 'Mouse over' link at (322, 461) on a:text('Mouse over')
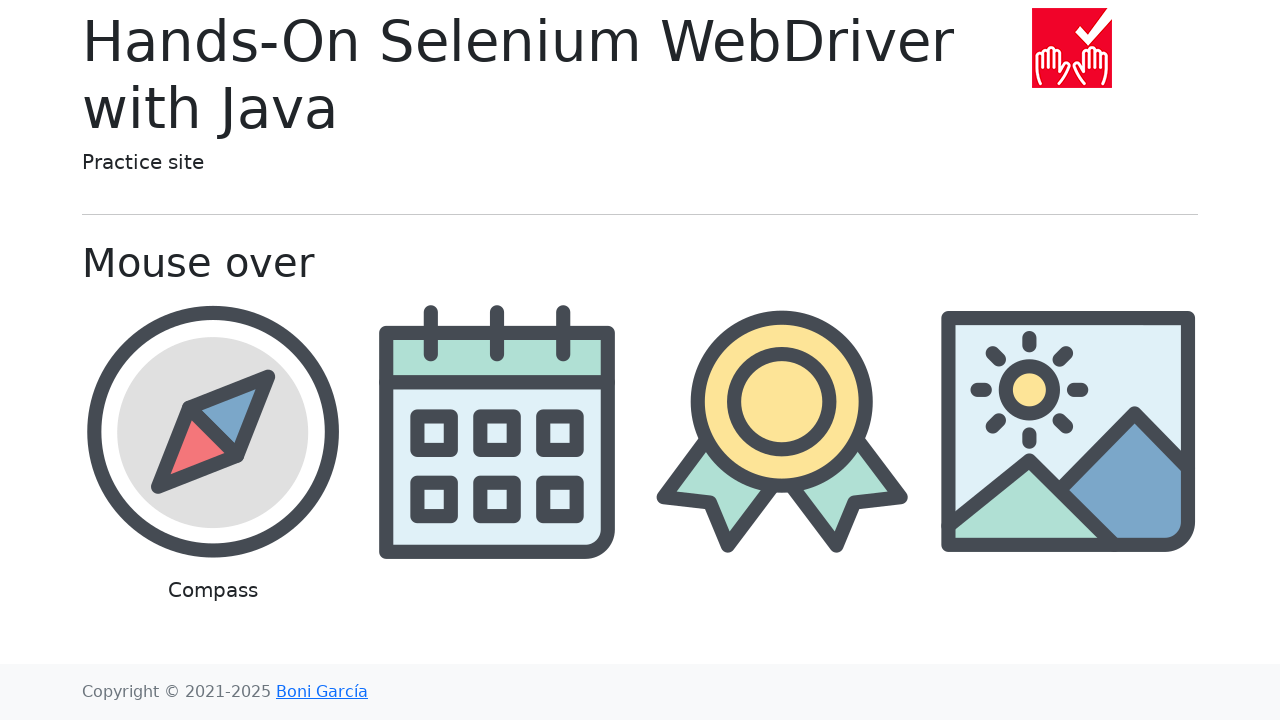

Page loaded with domcontentloaded state
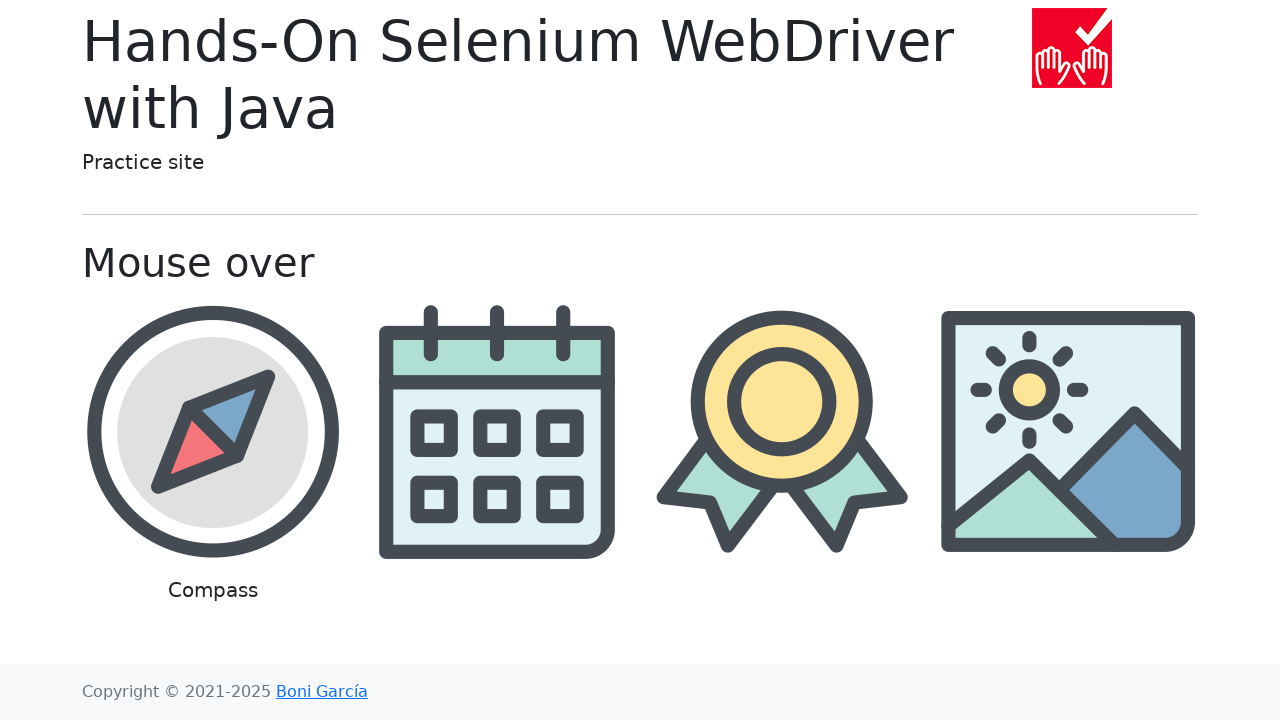

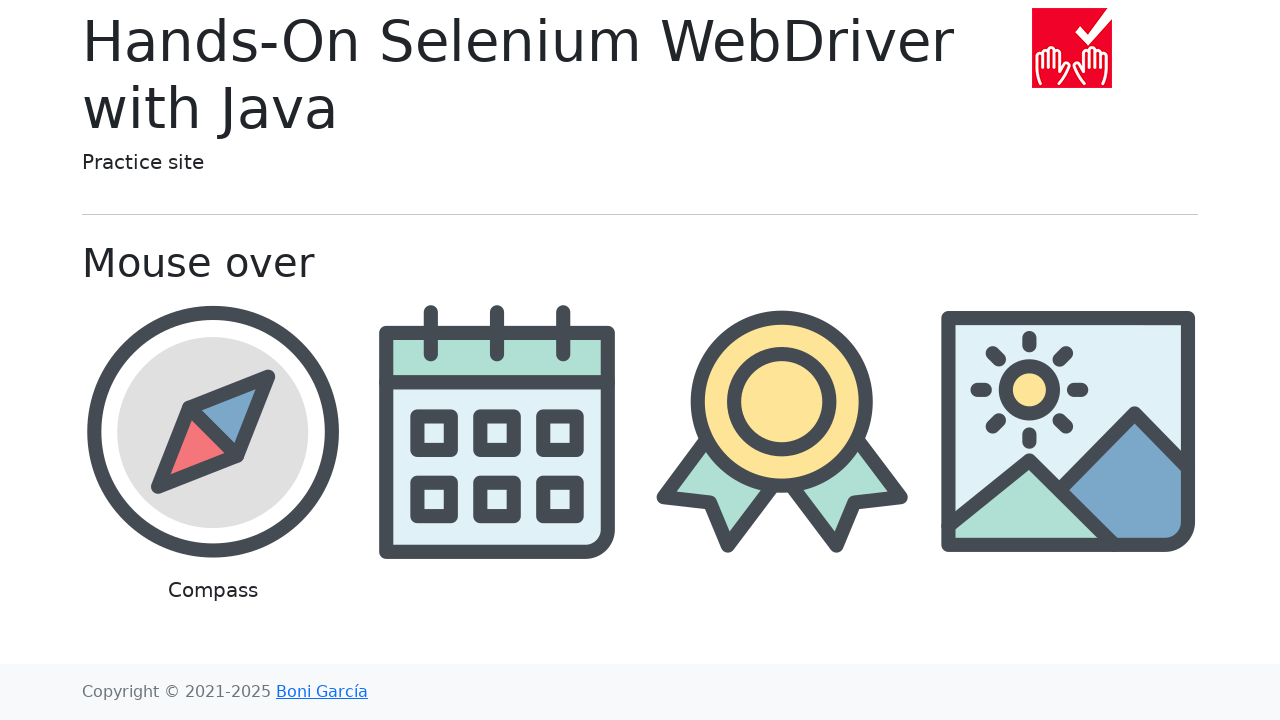